Tests multi-window handling by opening popup windows, switching between them to perform actions, closing child windows, and returning to the parent window to input text

Starting URL: https://omayo.blogspot.com/

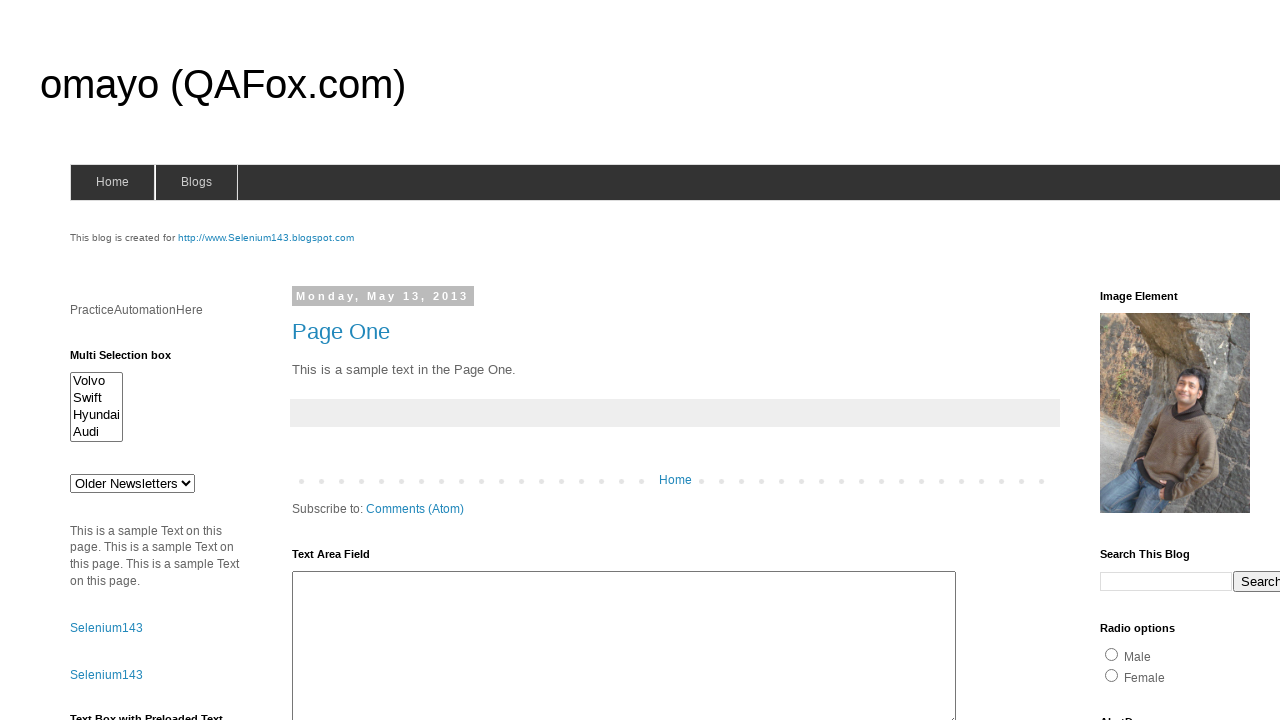

Clicked selenium143 link to open first popup window at (266, 238) on #selenium143
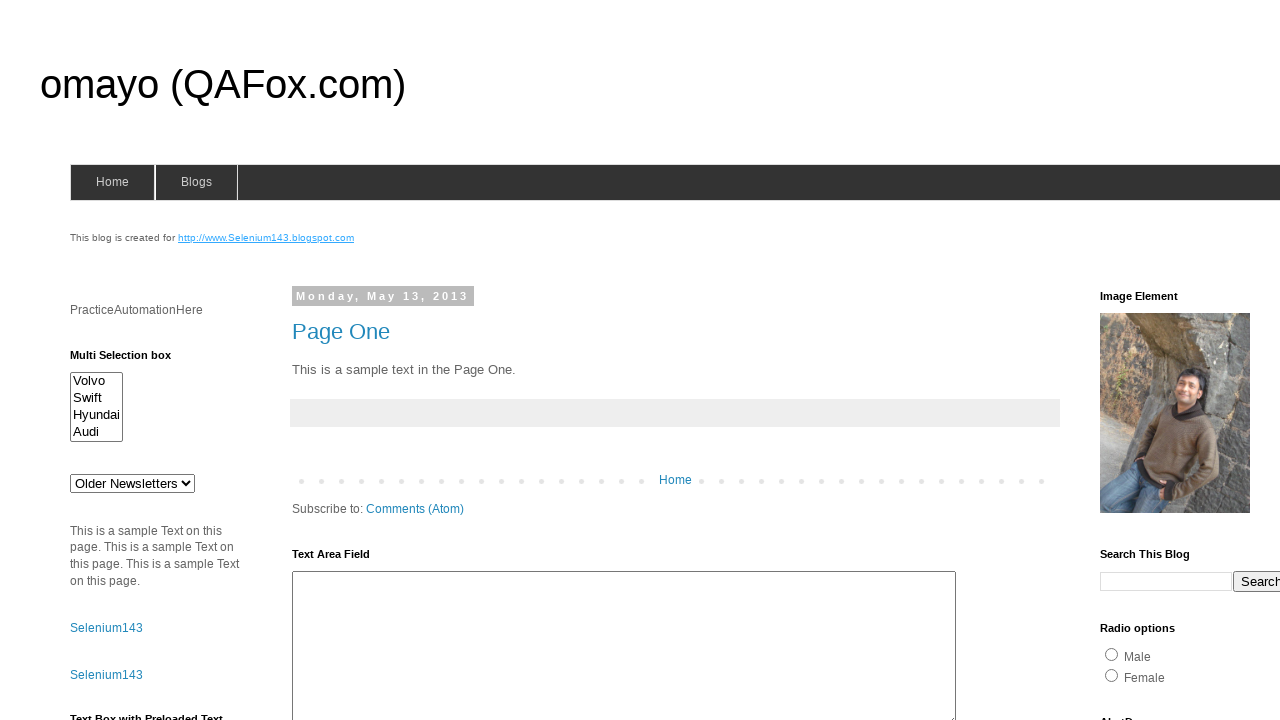

Clicked to open second popup window at (132, 360) on text='Open a popup window'
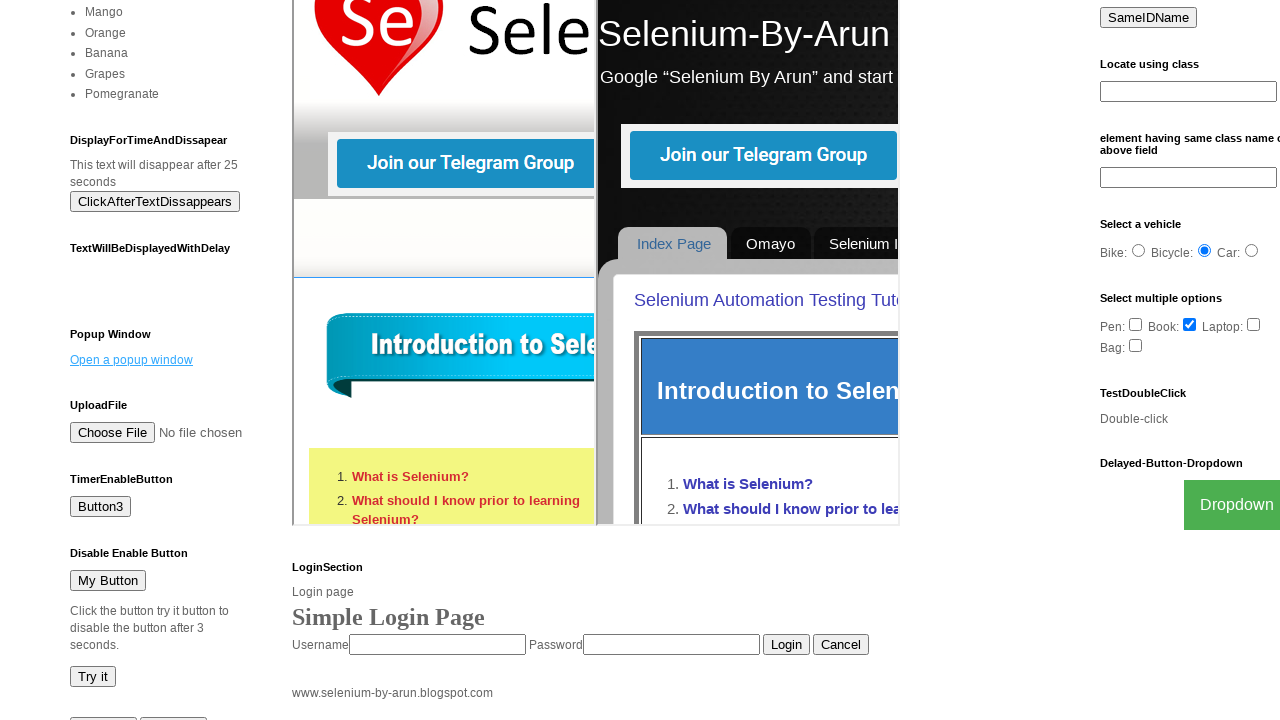

Waited for popup windows to open
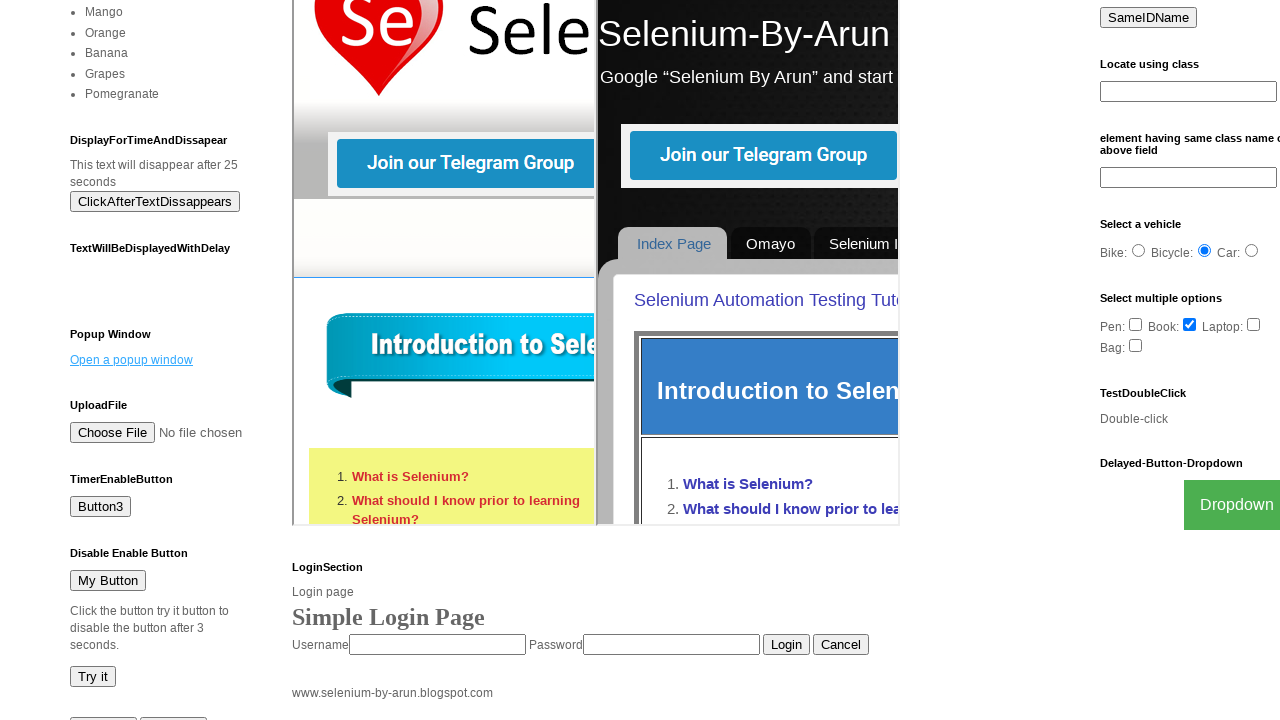

Retrieved all window contexts and identified parent page
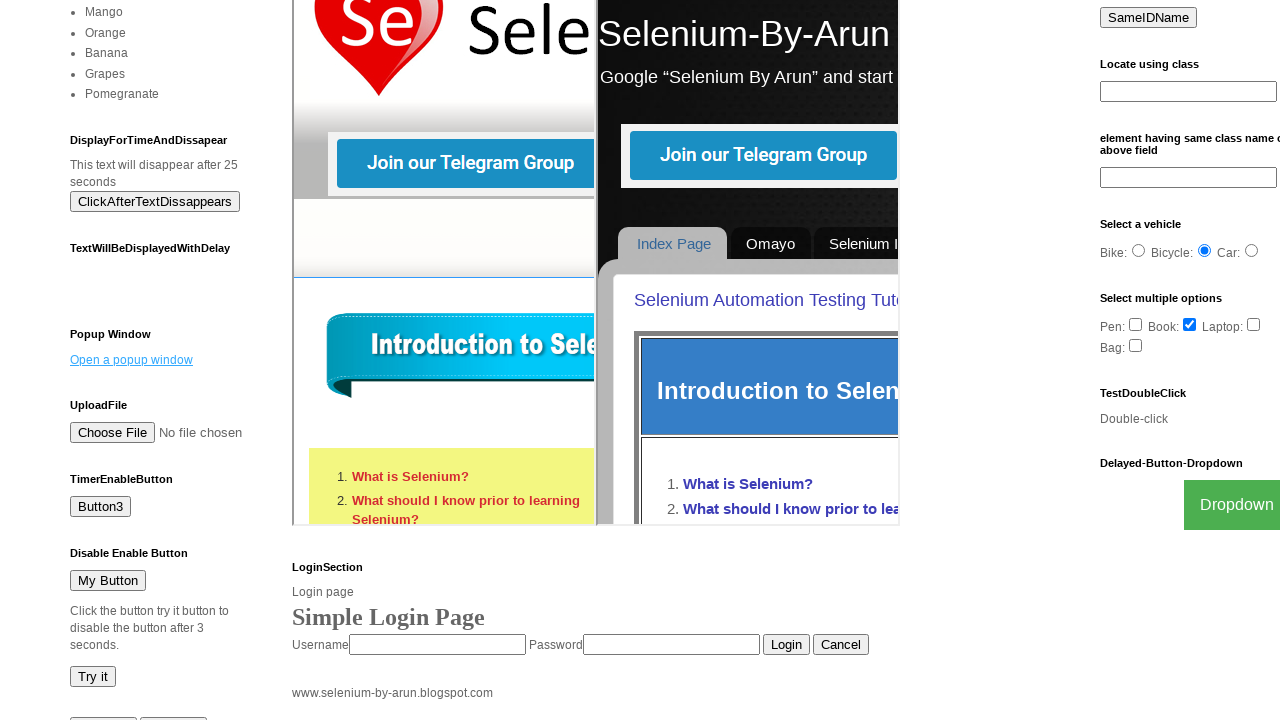

Identified child windows by their titles
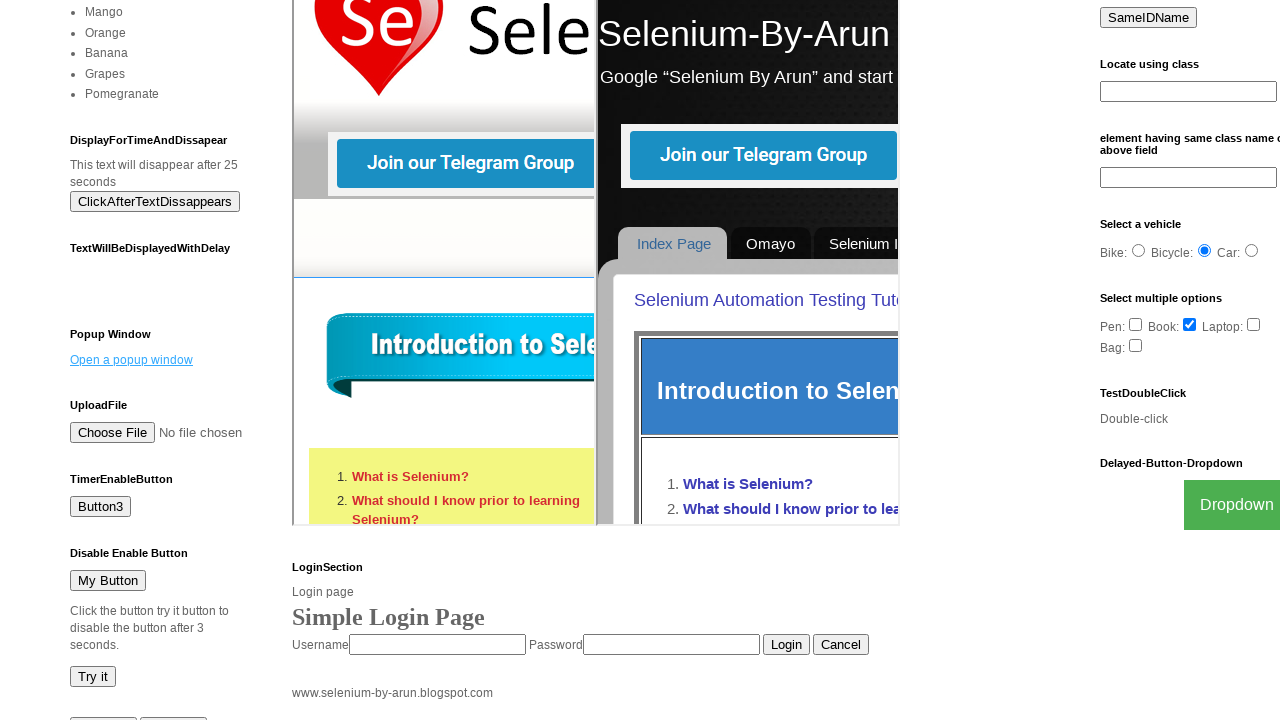

Retrieved text from second child window
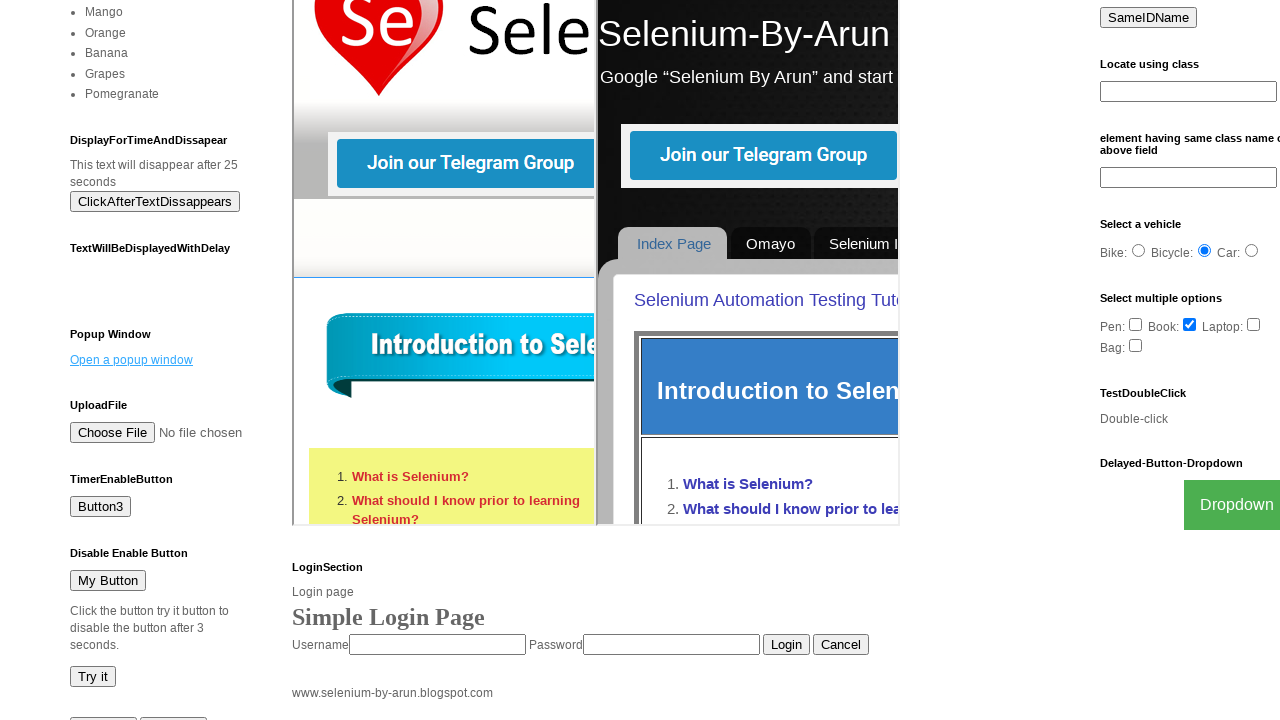

Closed second child window
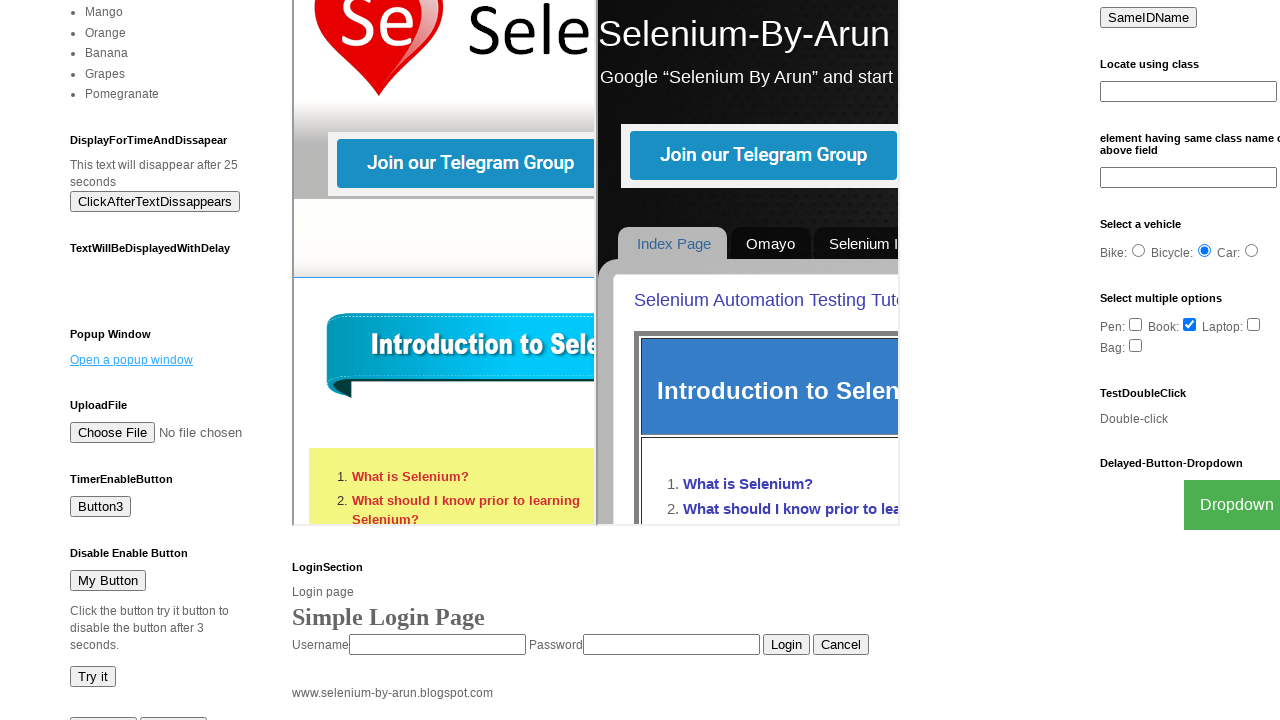

Clicked 'What is Selenium?' link in first child window at (116, 552) on text='What is Selenium?'
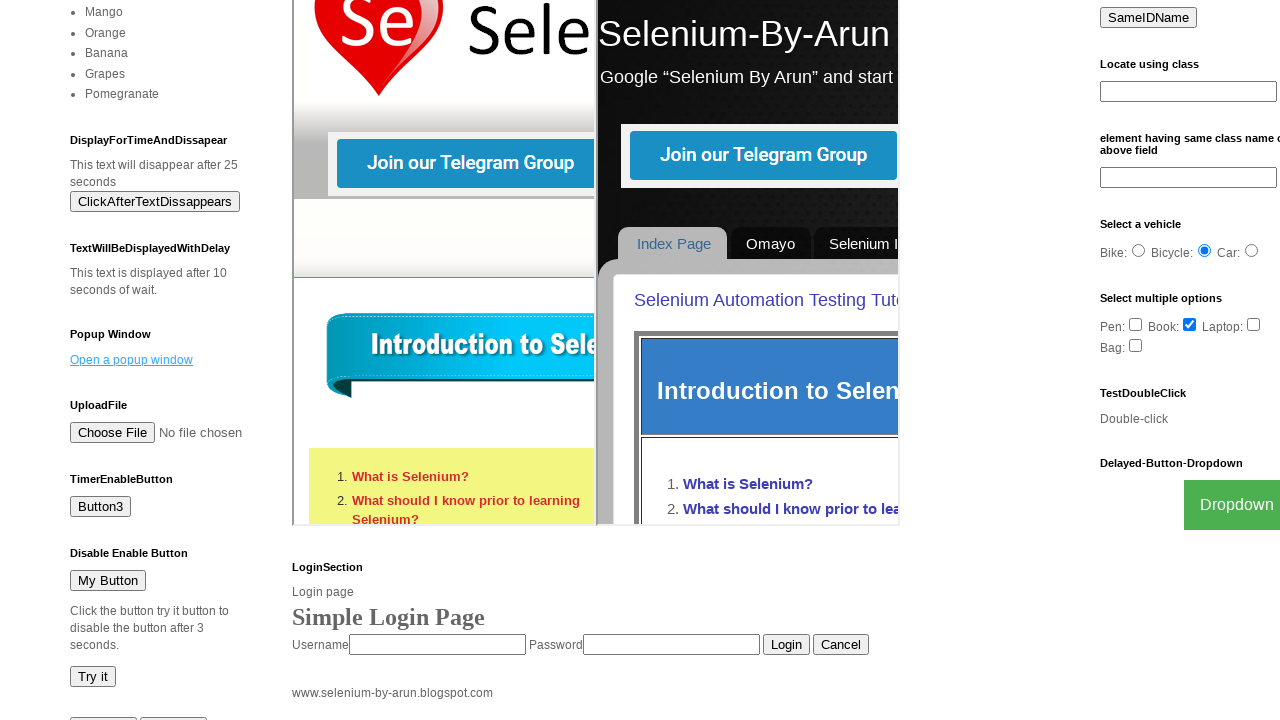

First child window navigated and loaded
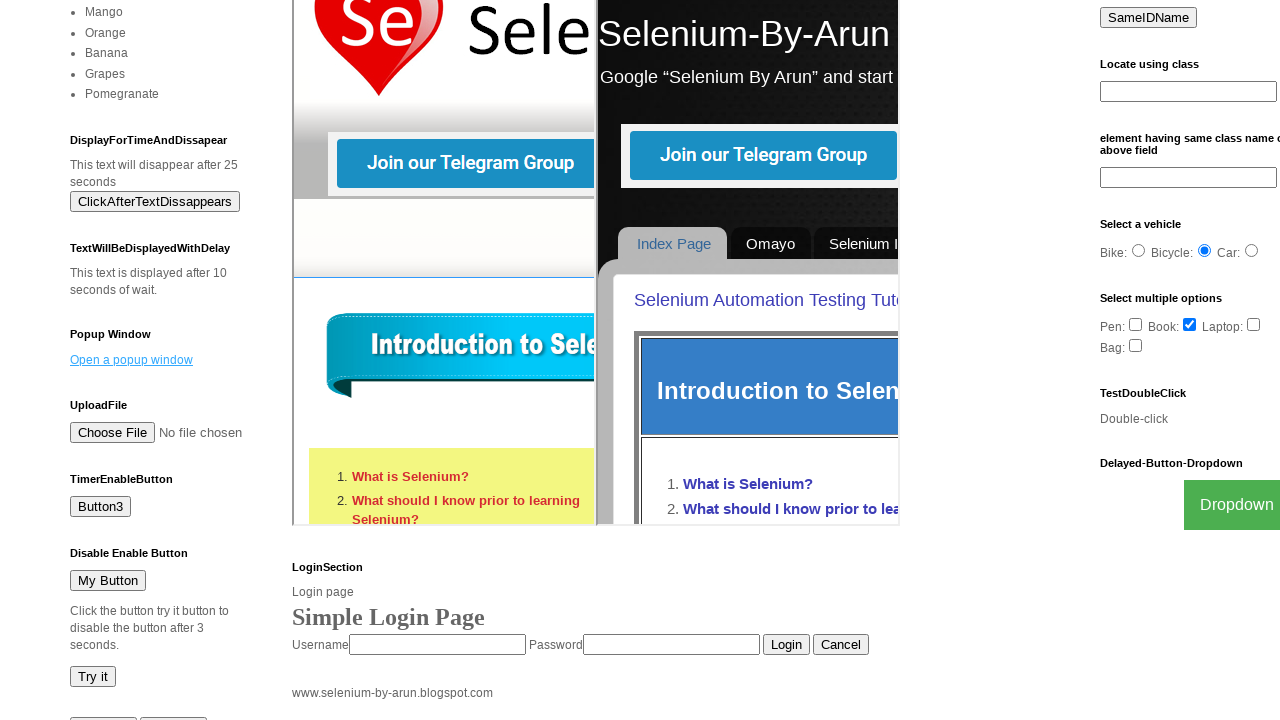

Closed first child window
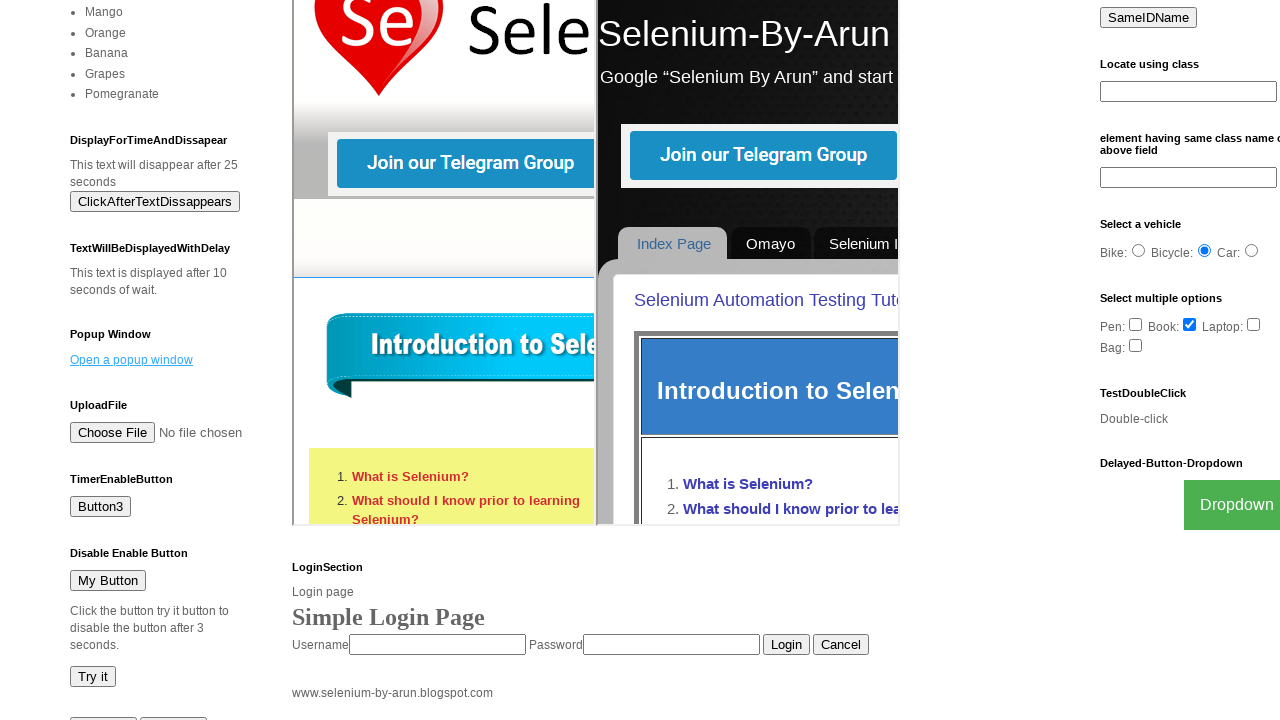

Filled text field with 'Arun Motoori' in parent window on #ta1
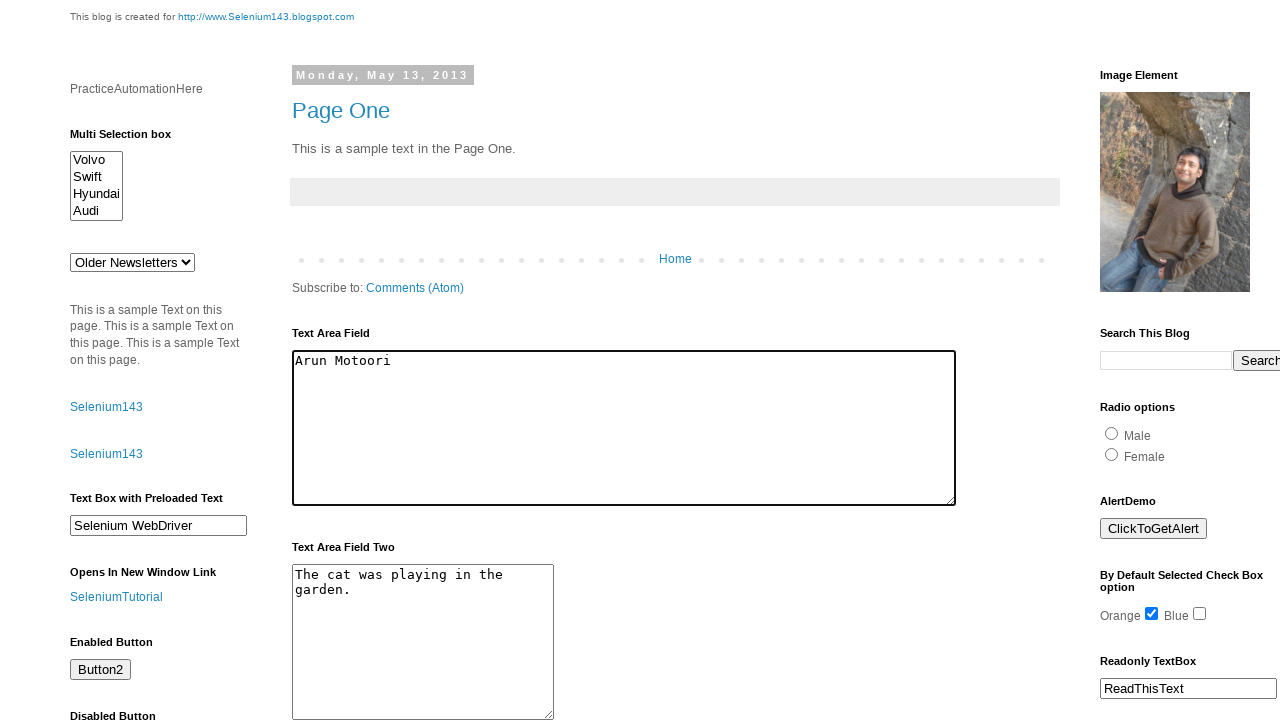

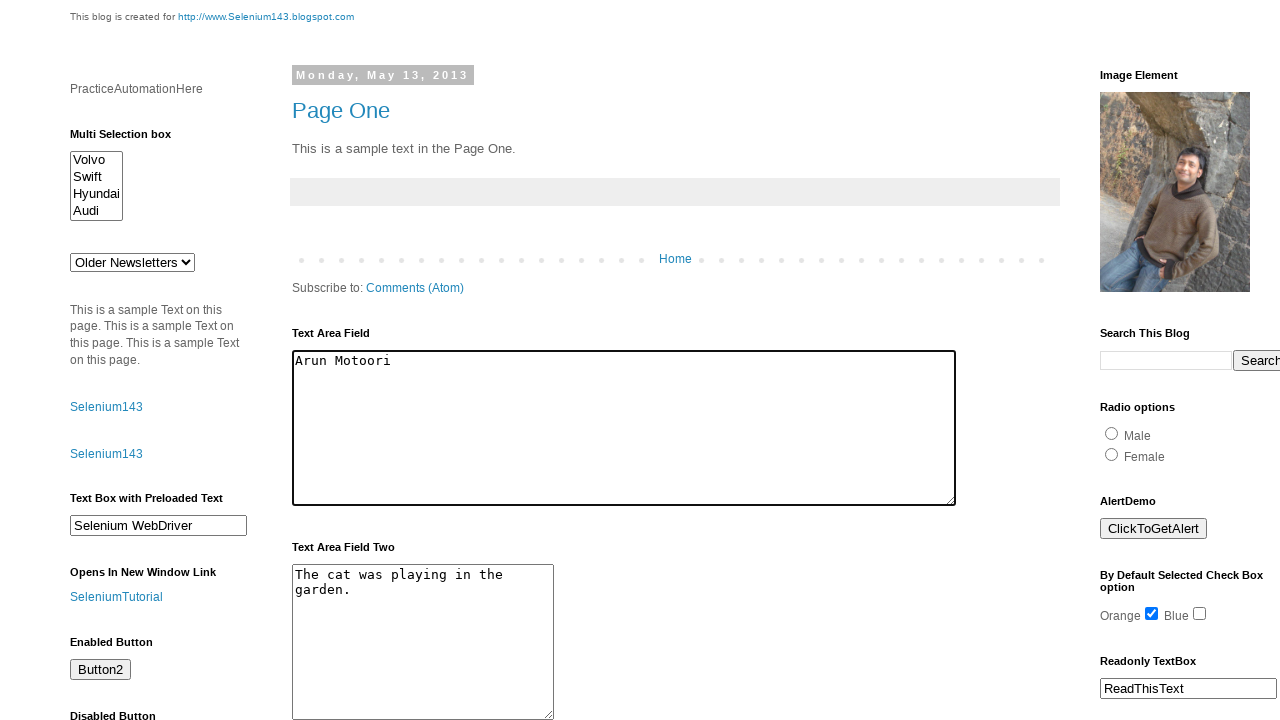